Tests web form submission by filling a text input field and clicking the submit button, then verifies the form was submitted successfully.

Starting URL: https://www.selenium.dev/selenium/web/web-form.html

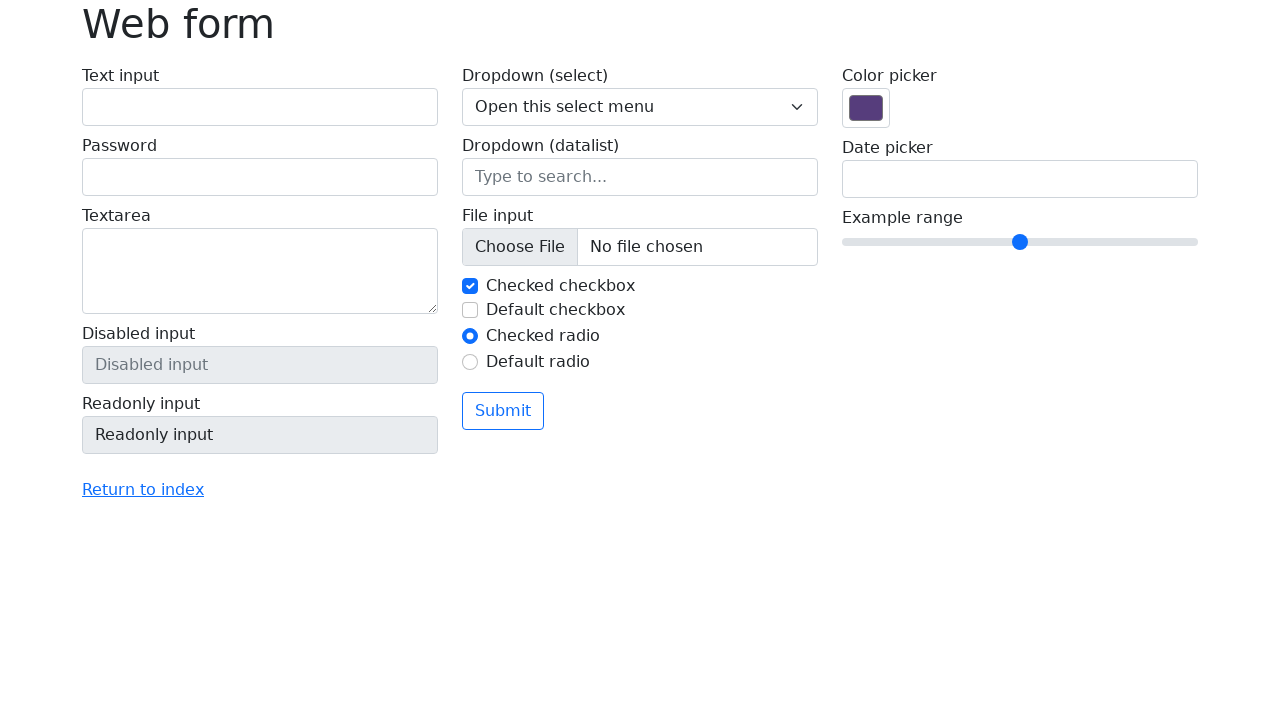

Filled text input field with 'Hello!' on #my-text-id
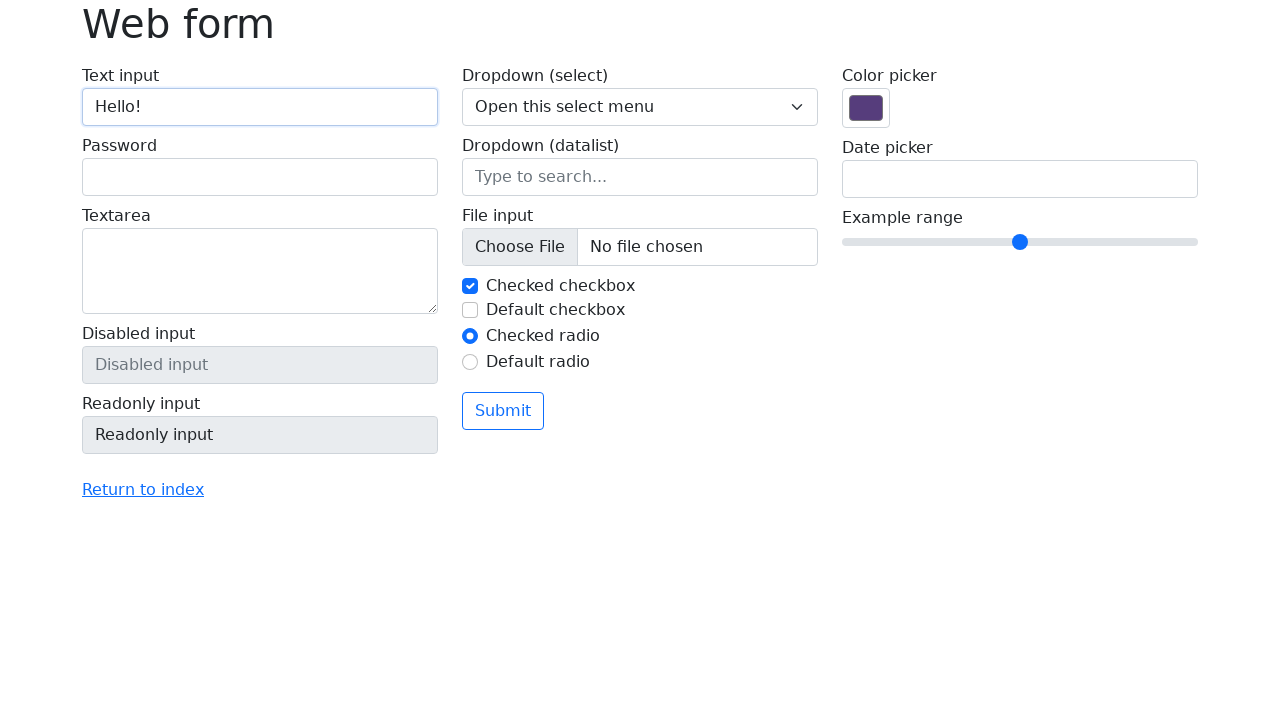

Clicked submit button at (503, 411) on button
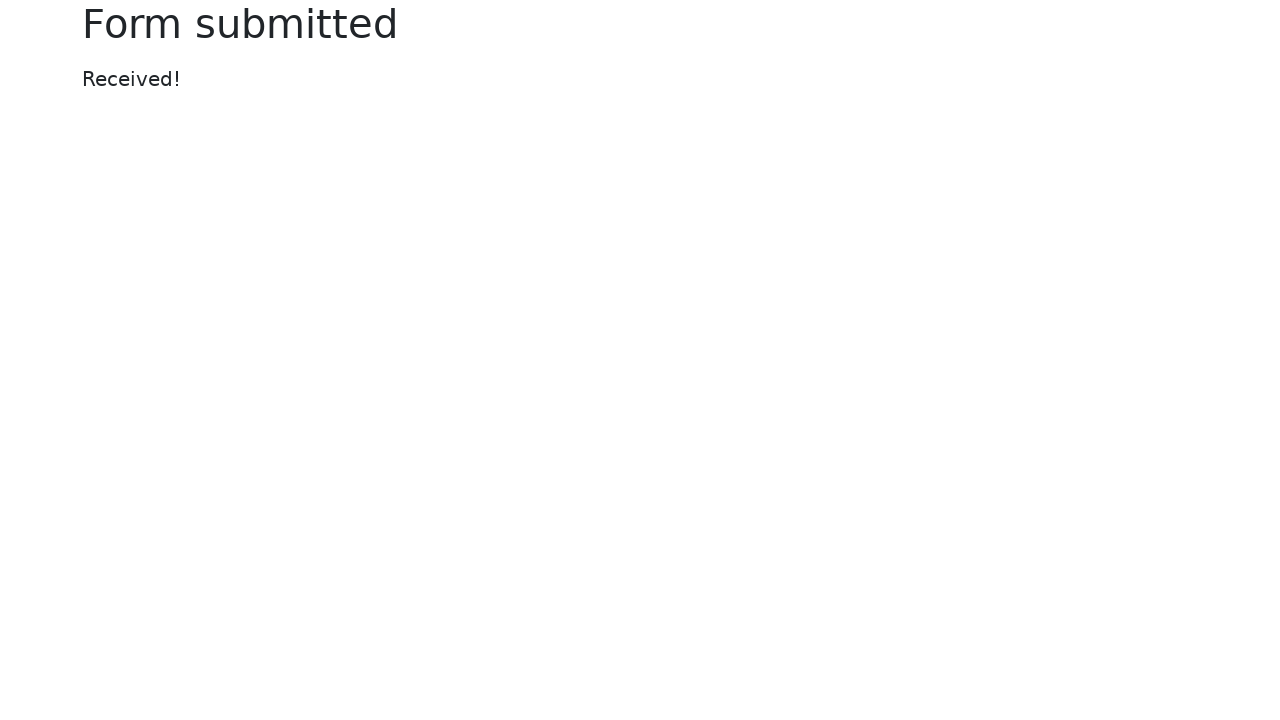

Form submission verified - success message displayed
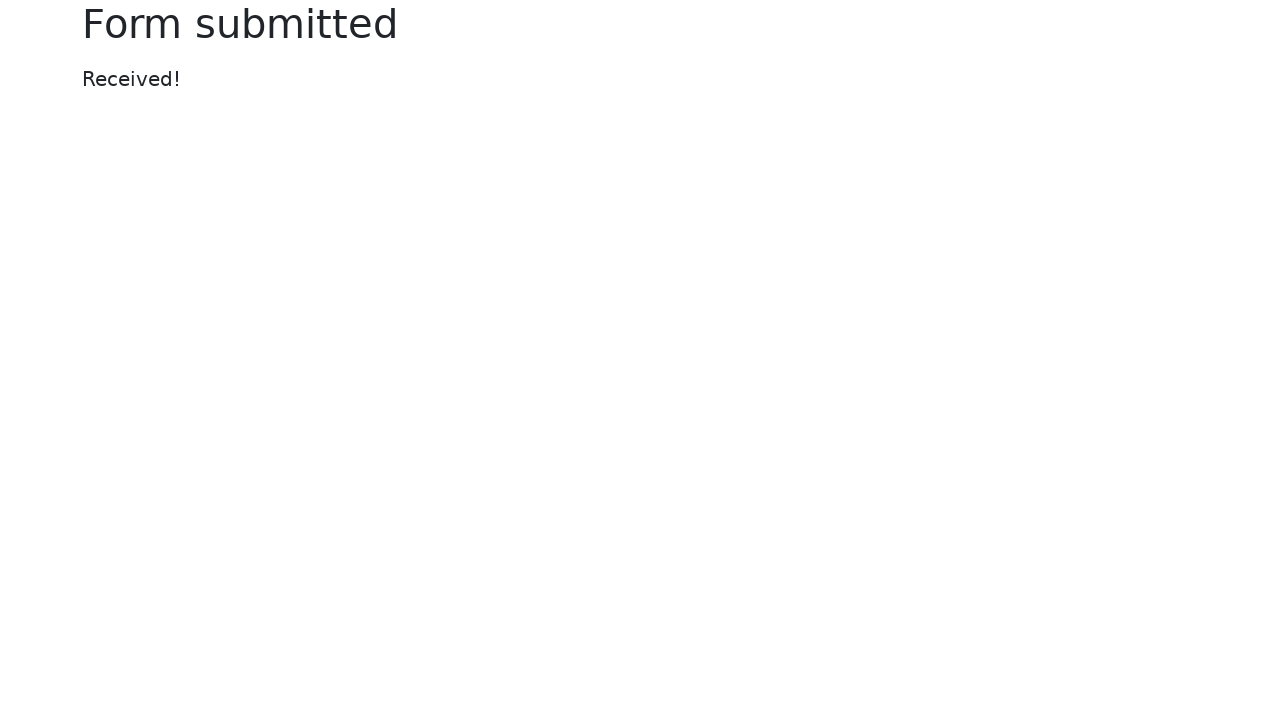

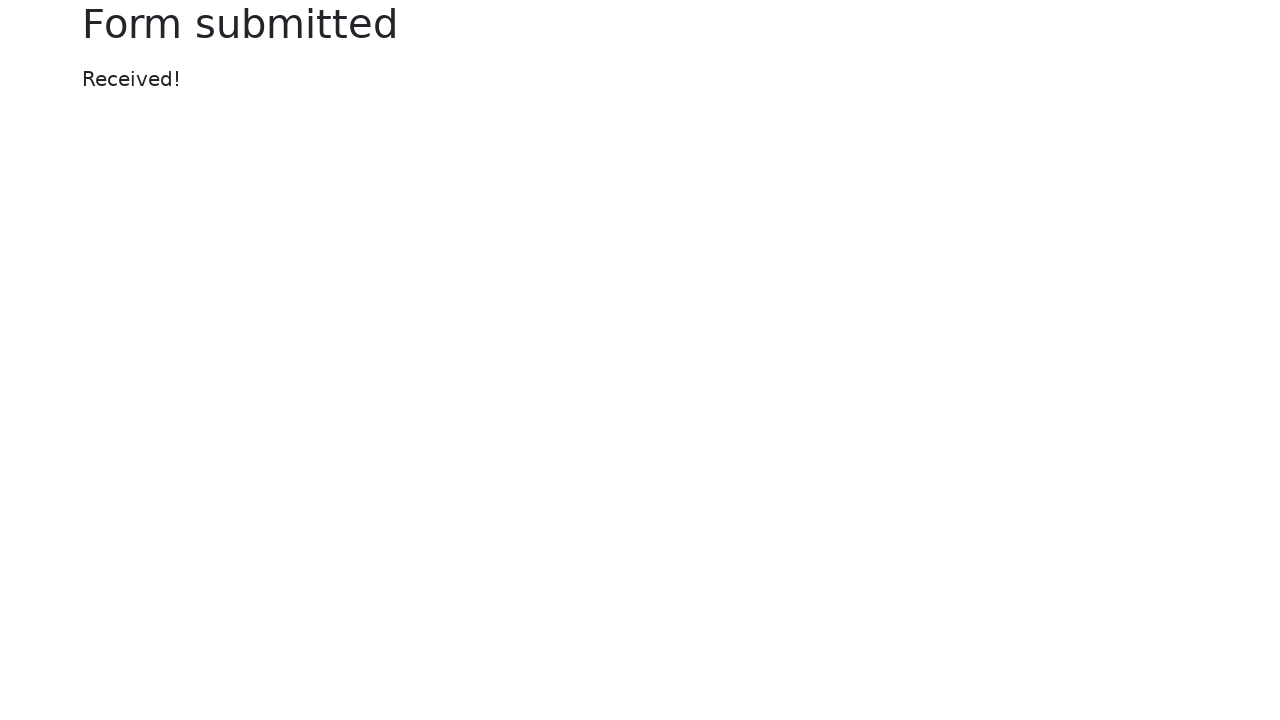